Tests filling the first name field on the practice form

Starting URL: https://demoqa.com/automation-practice-form

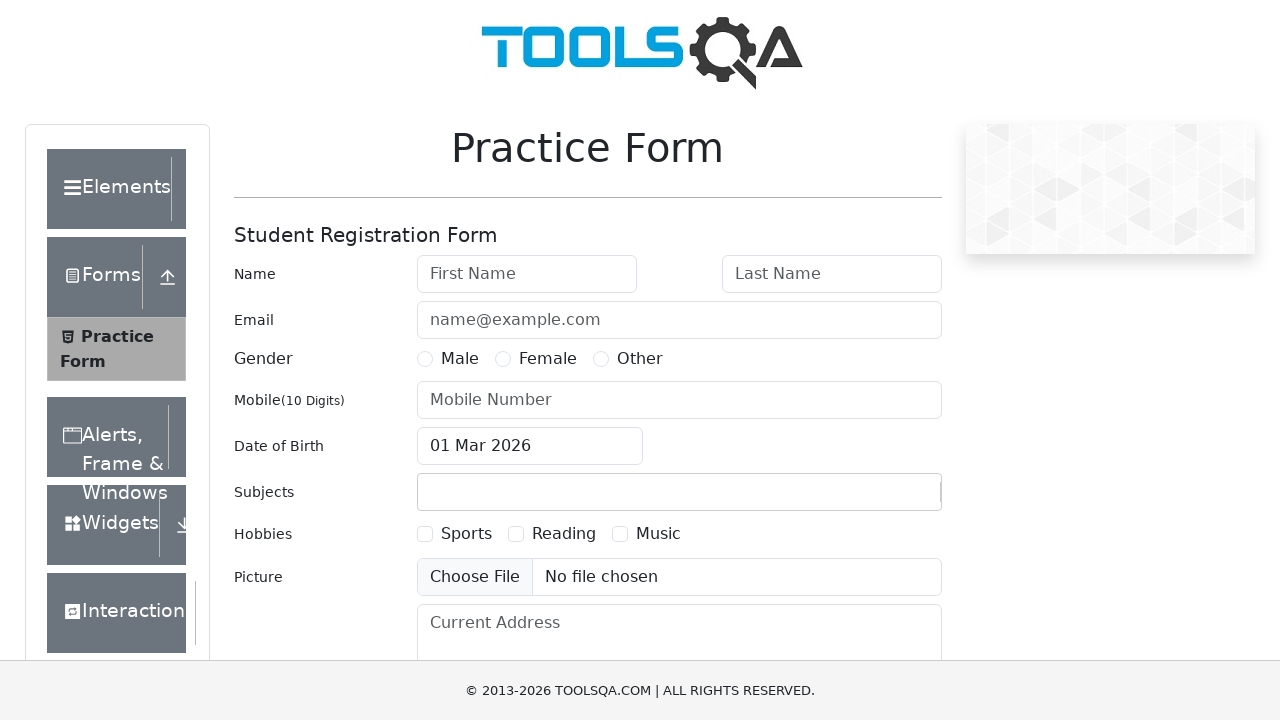

Navigated to practice form page
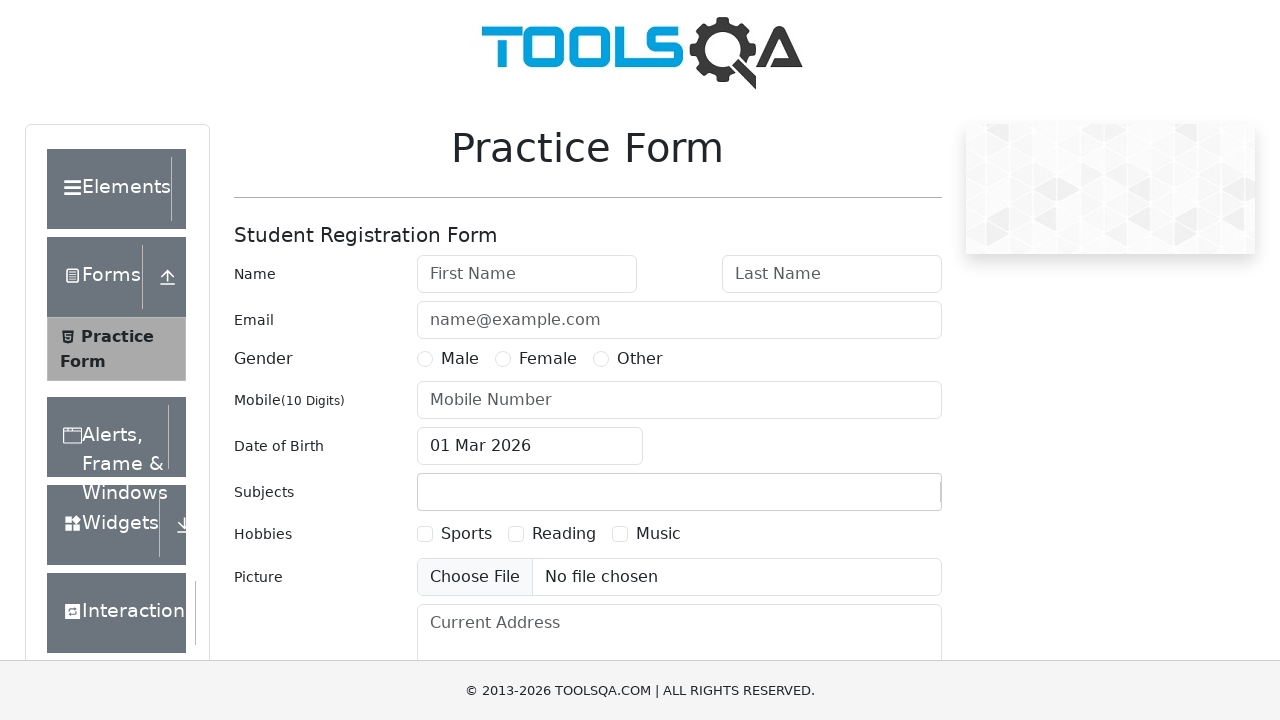

Filled first name field with 'John' on #firstName
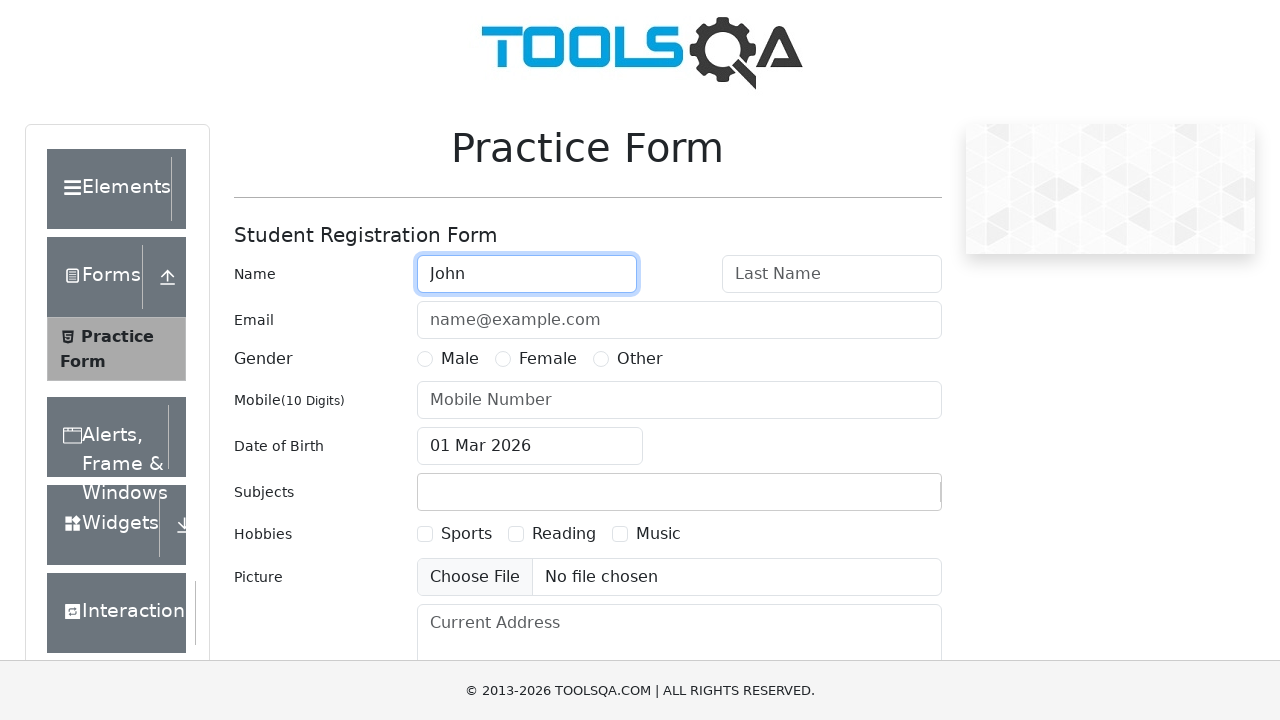

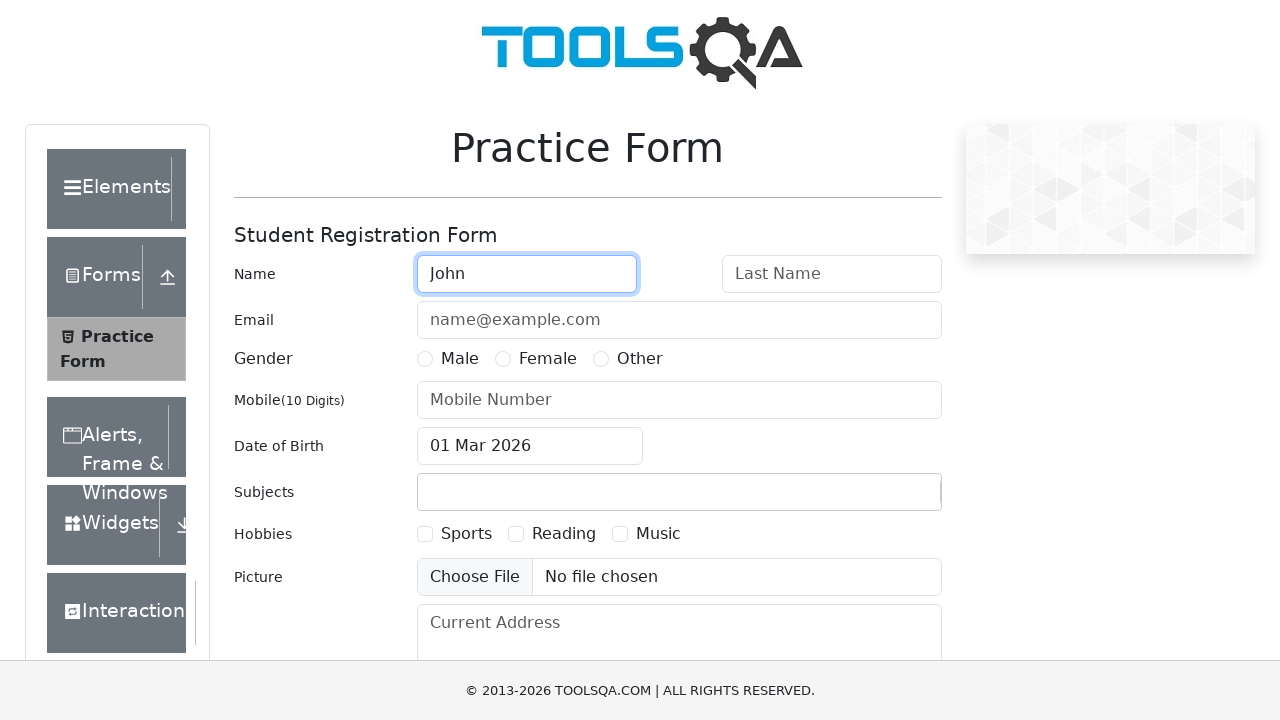